Tests Hacker News search functionality by searching for "selenium" and verifying it appears in search results

Starting URL: https://news.ycombinator.com

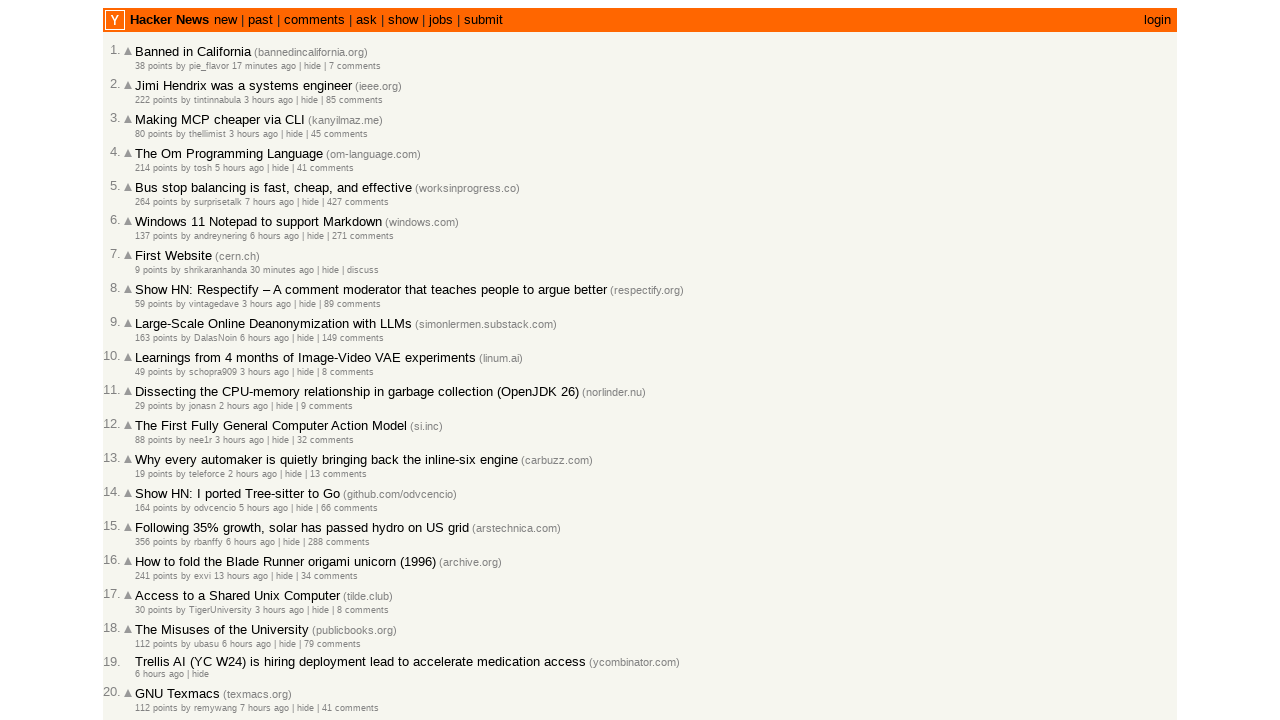

Filled search box with 'selenium' on input[name="q"]
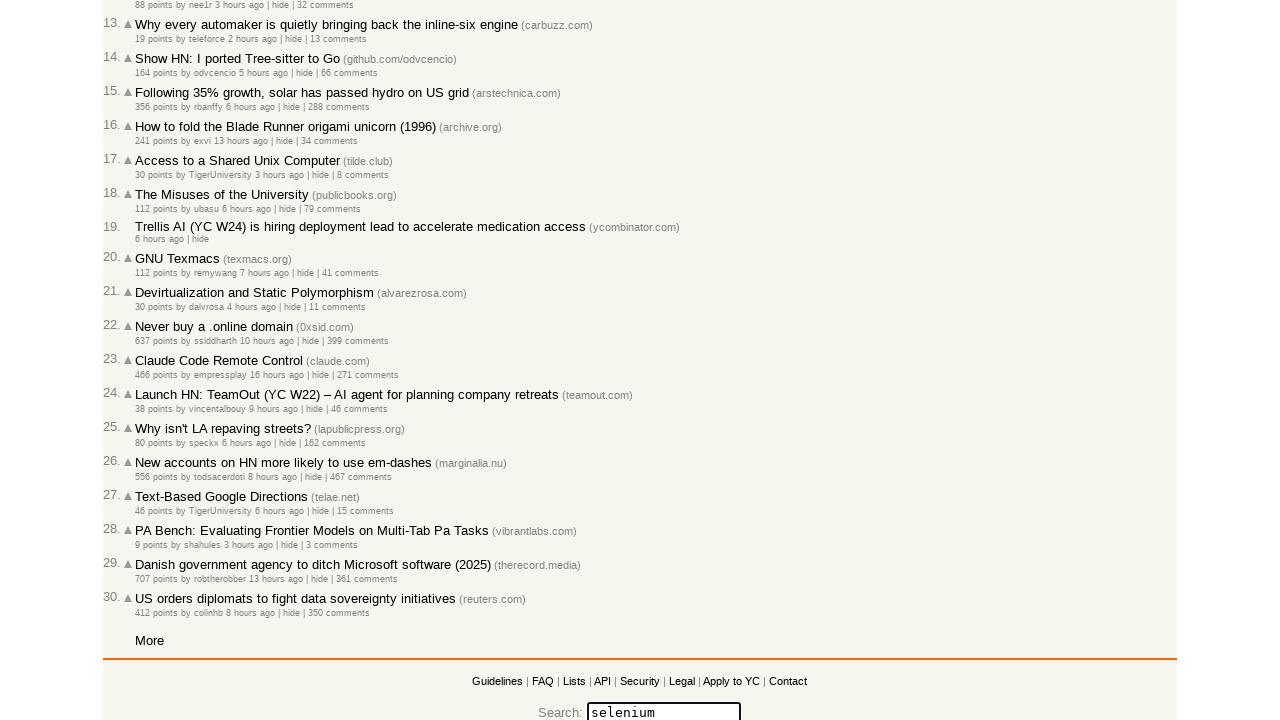

Pressed Enter to submit search on input[name="q"]
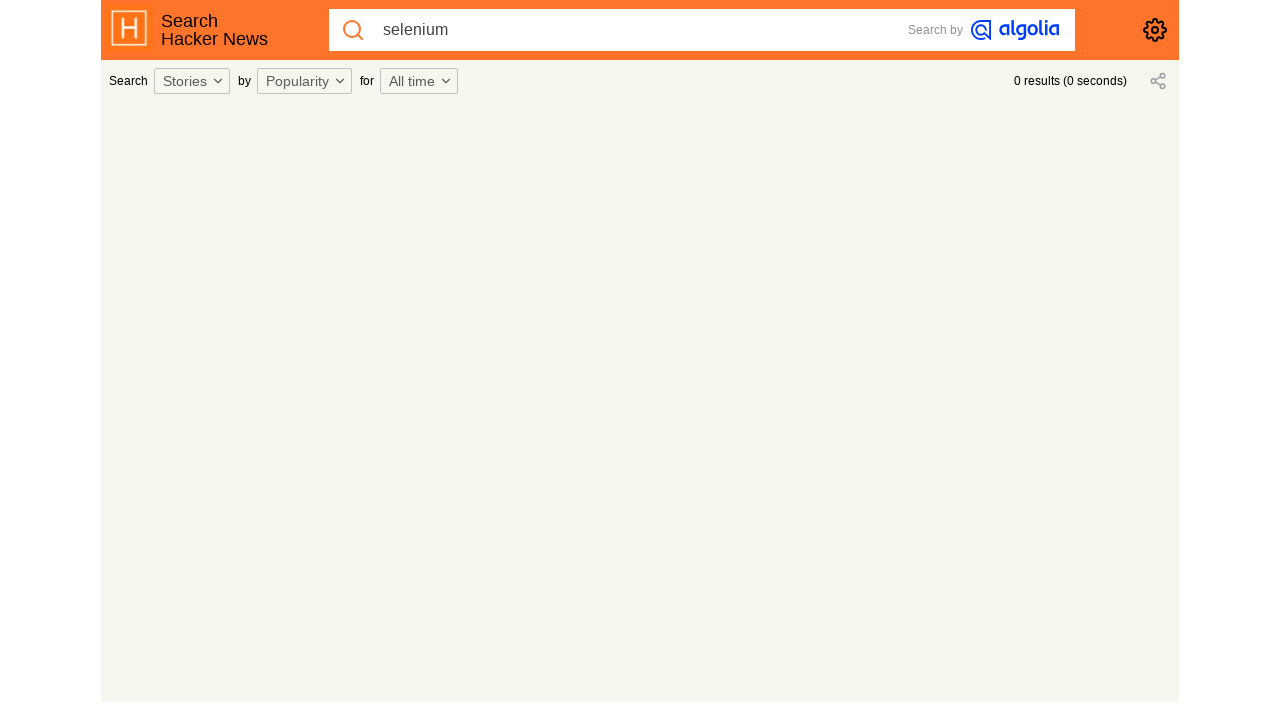

Waited 3 seconds for search results to load
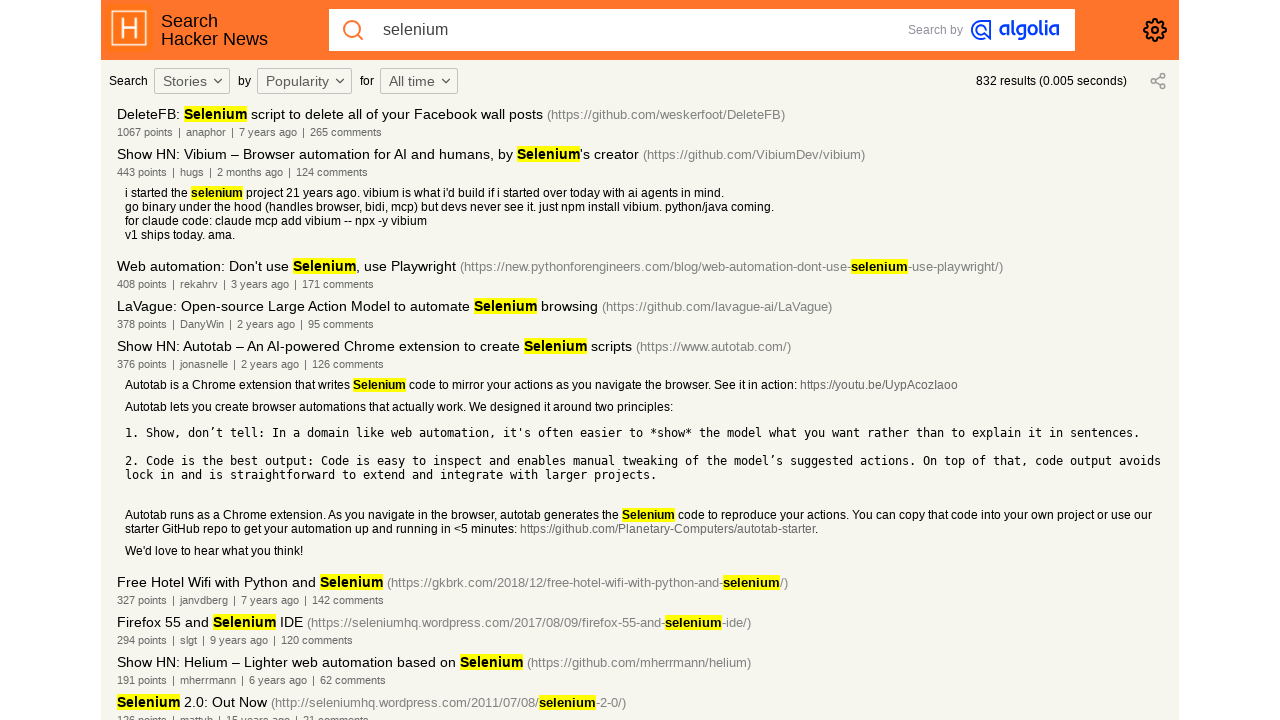

Verified 'selenium' appears in search results
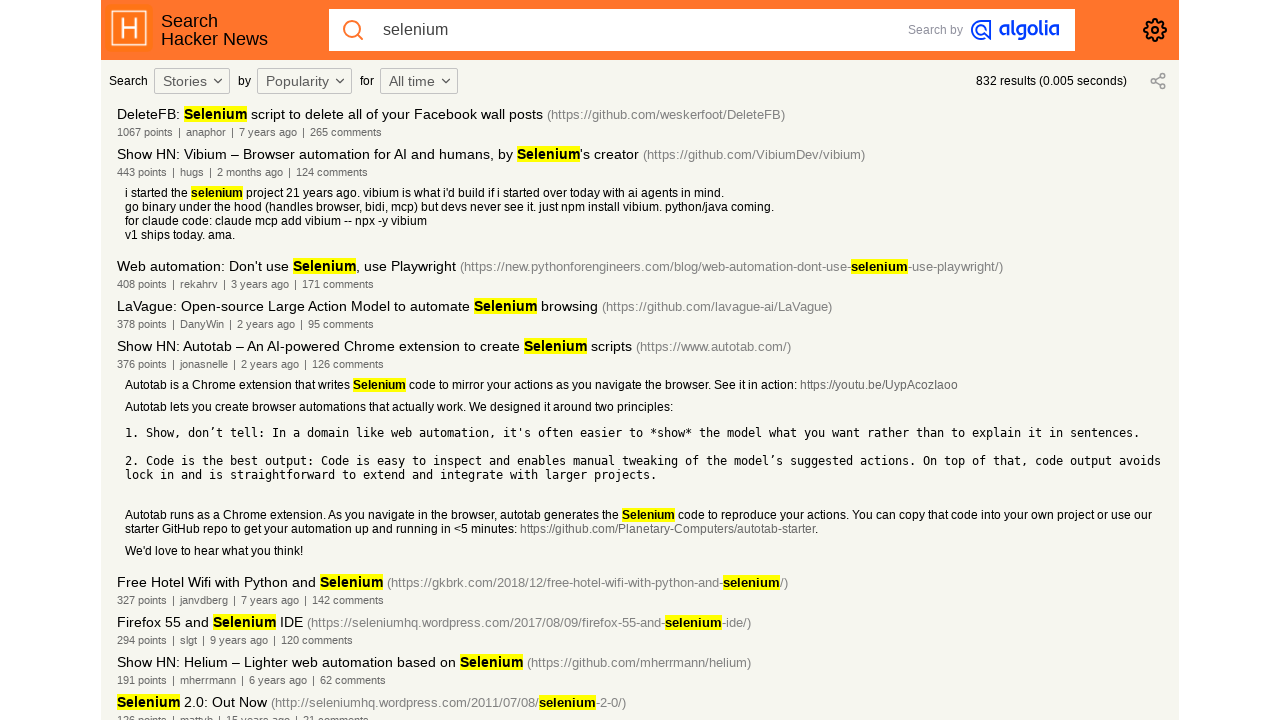

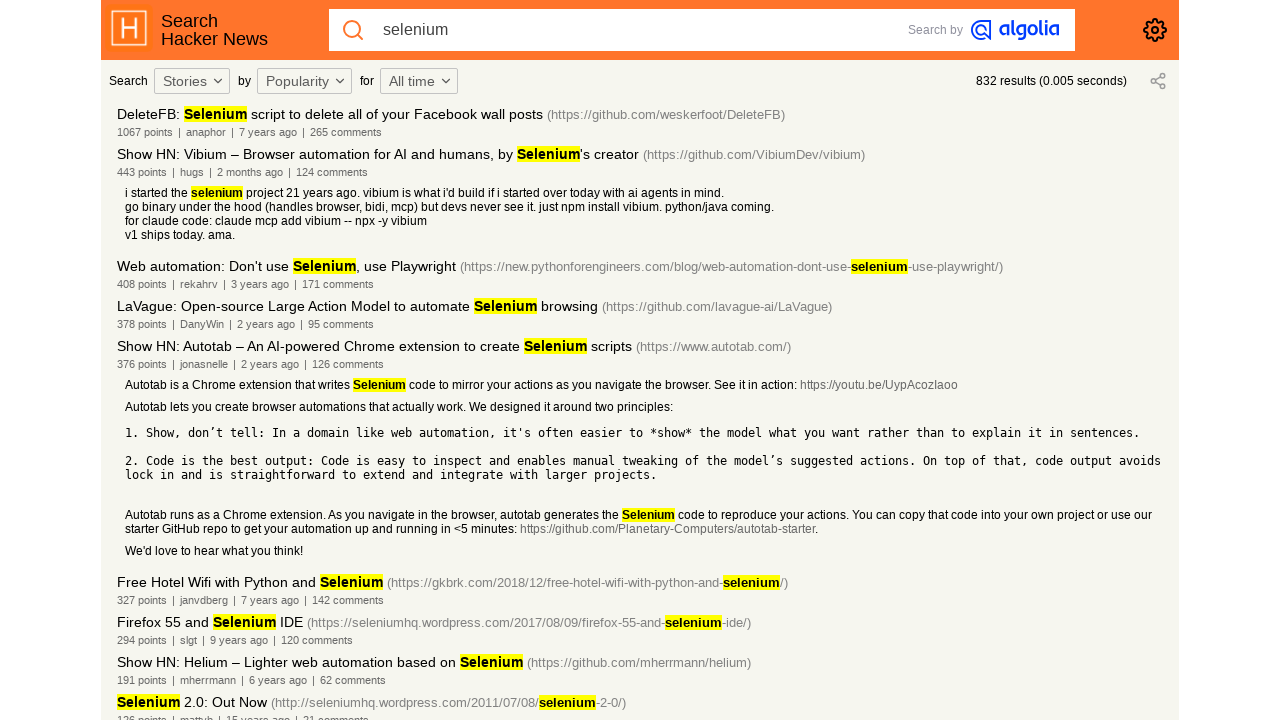